Demonstrates page refresh using JavaScript and displays an alert dialog

Starting URL: http://ankpro.com/

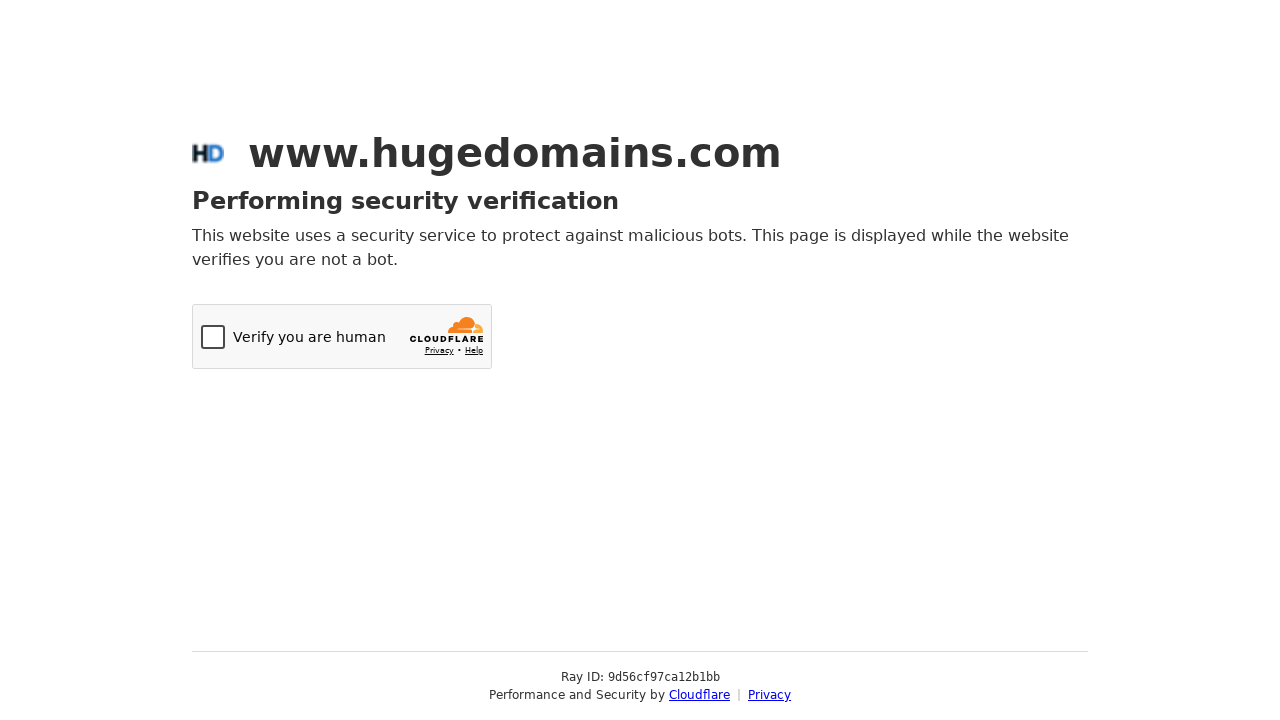

Executed JavaScript to refresh page using history.go(0)
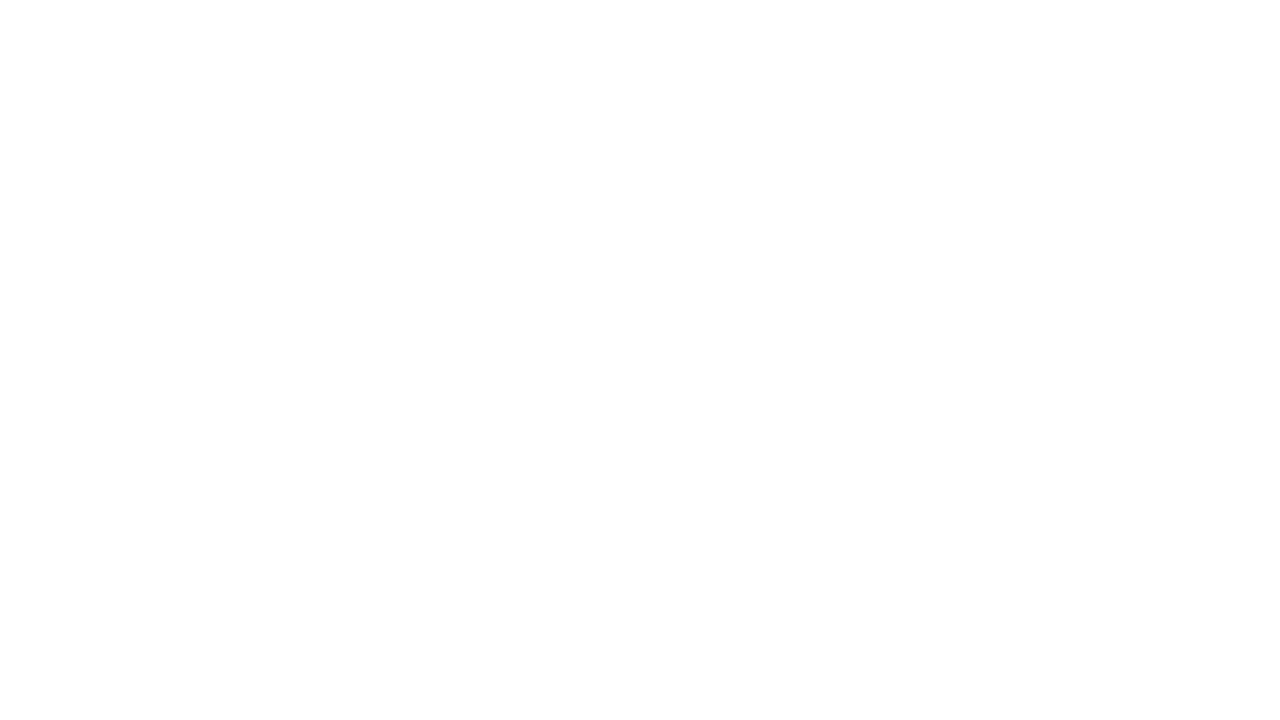

Page finished loading after refresh
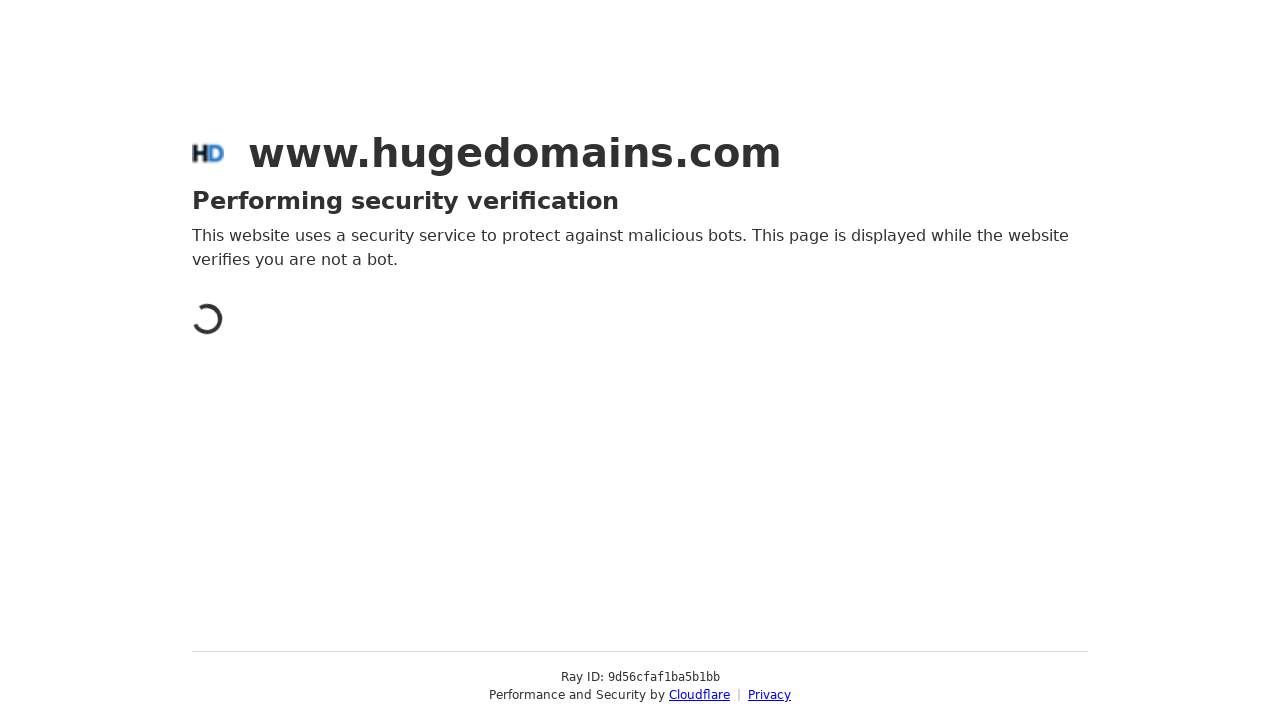

Displayed alert dialog with message 'Hello'
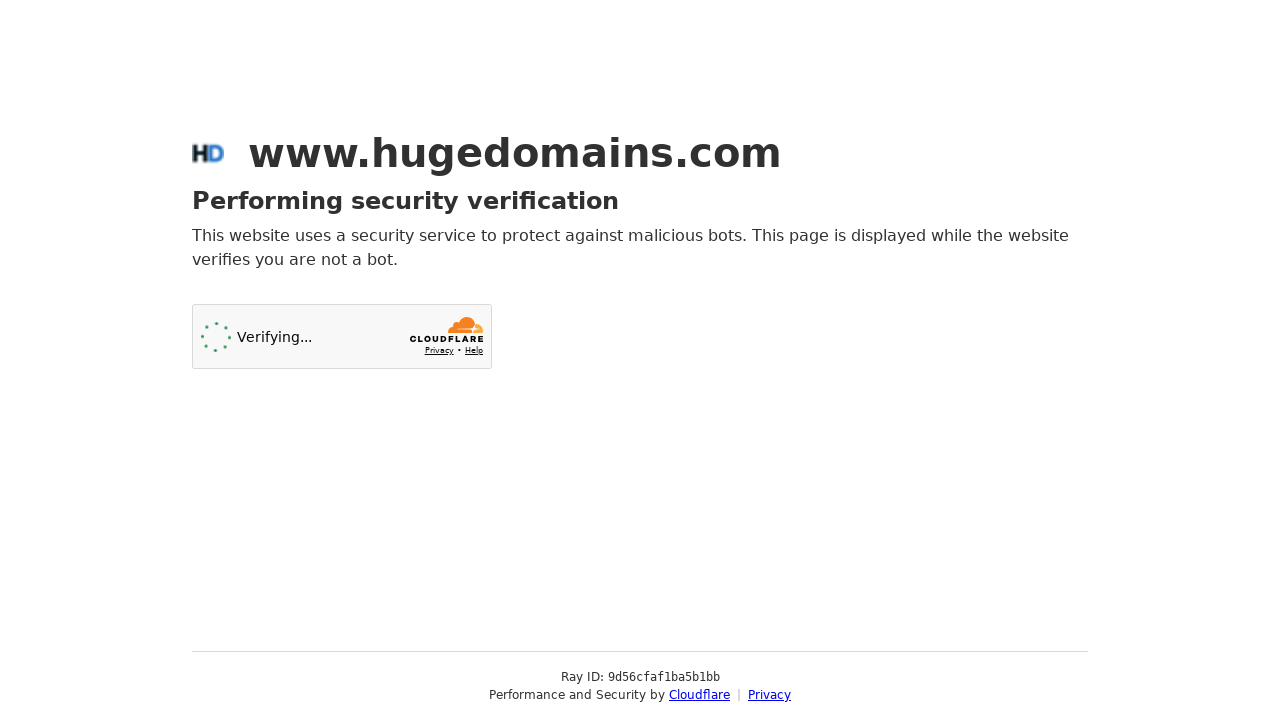

Set up event handler to automatically accept alert dialogs
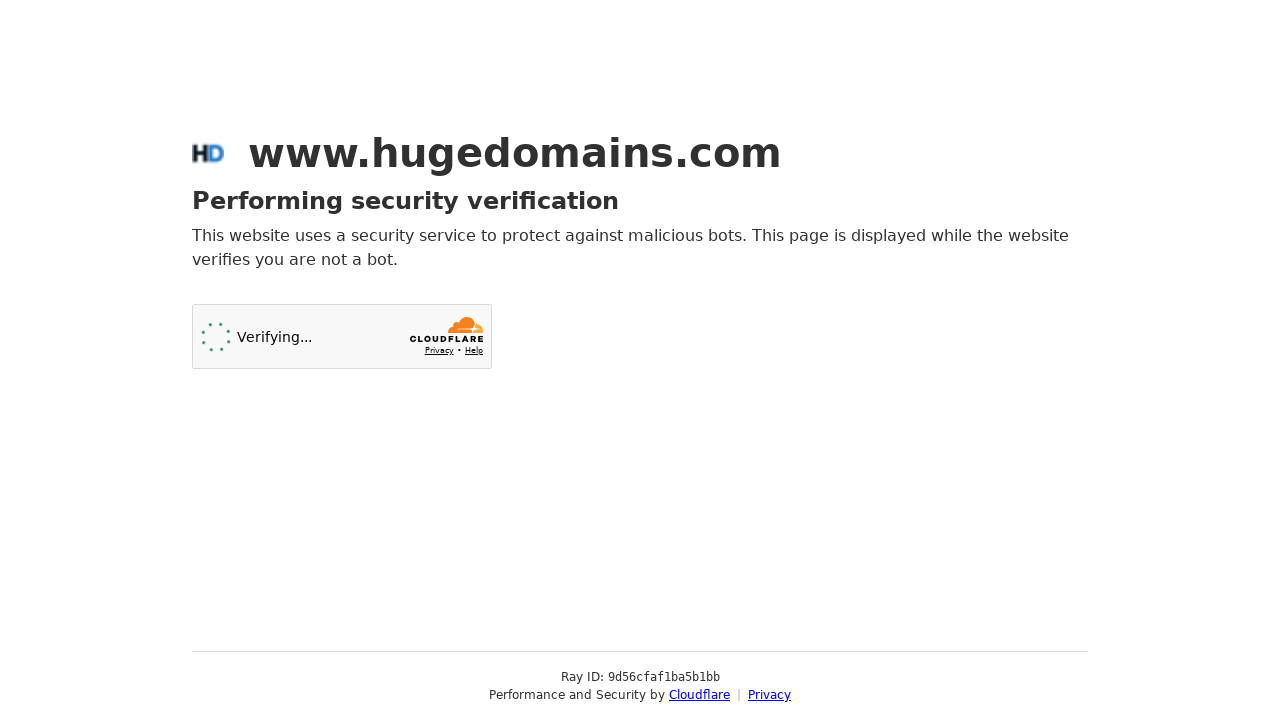

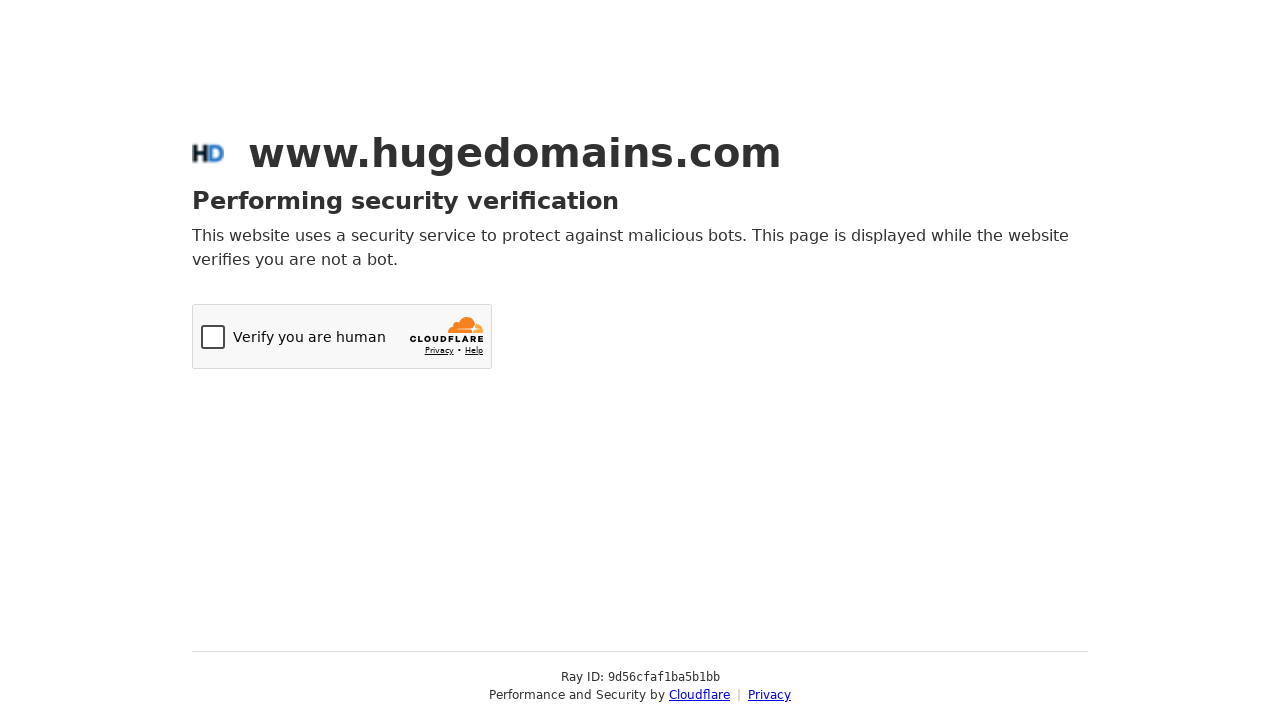